Tests that the input field is cleared after adding a todo item

Starting URL: https://demo.playwright.dev/todomvc

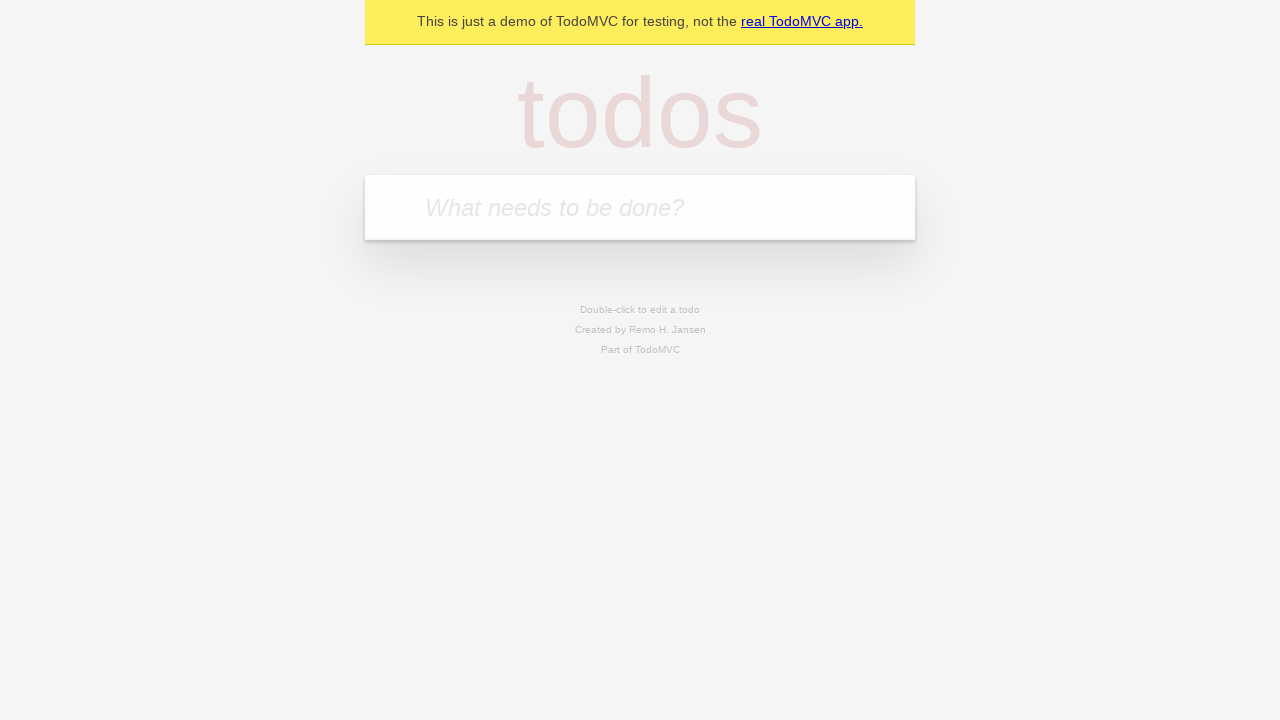

Filled todo input field with 'watch monty python' on internal:attr=[placeholder="What needs to be done?"i]
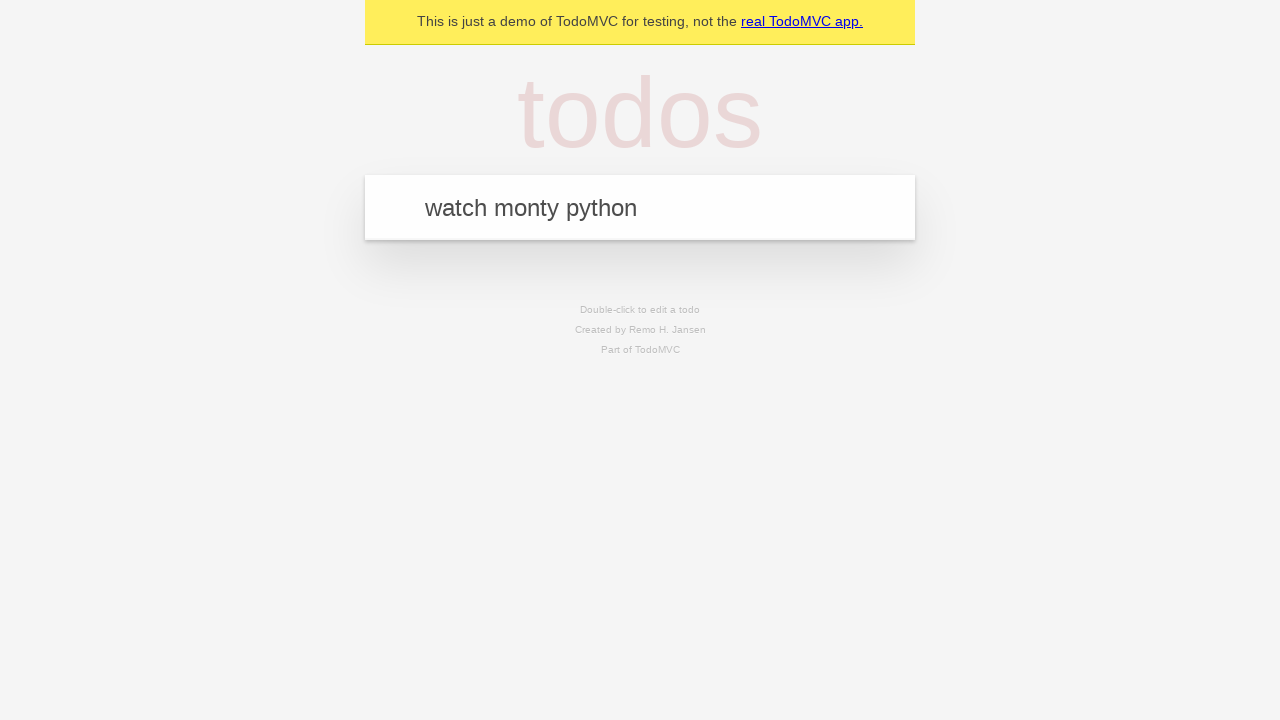

Pressed Enter to submit todo item on internal:attr=[placeholder="What needs to be done?"i]
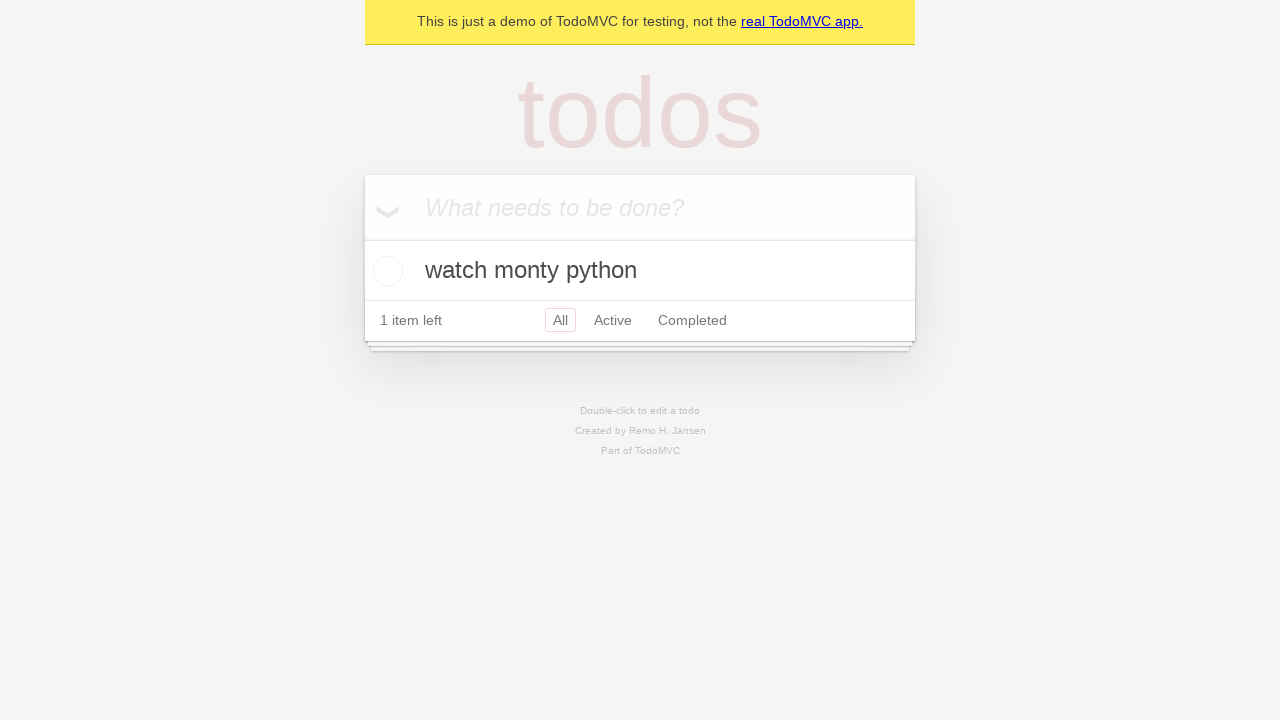

Todo item appeared in the list
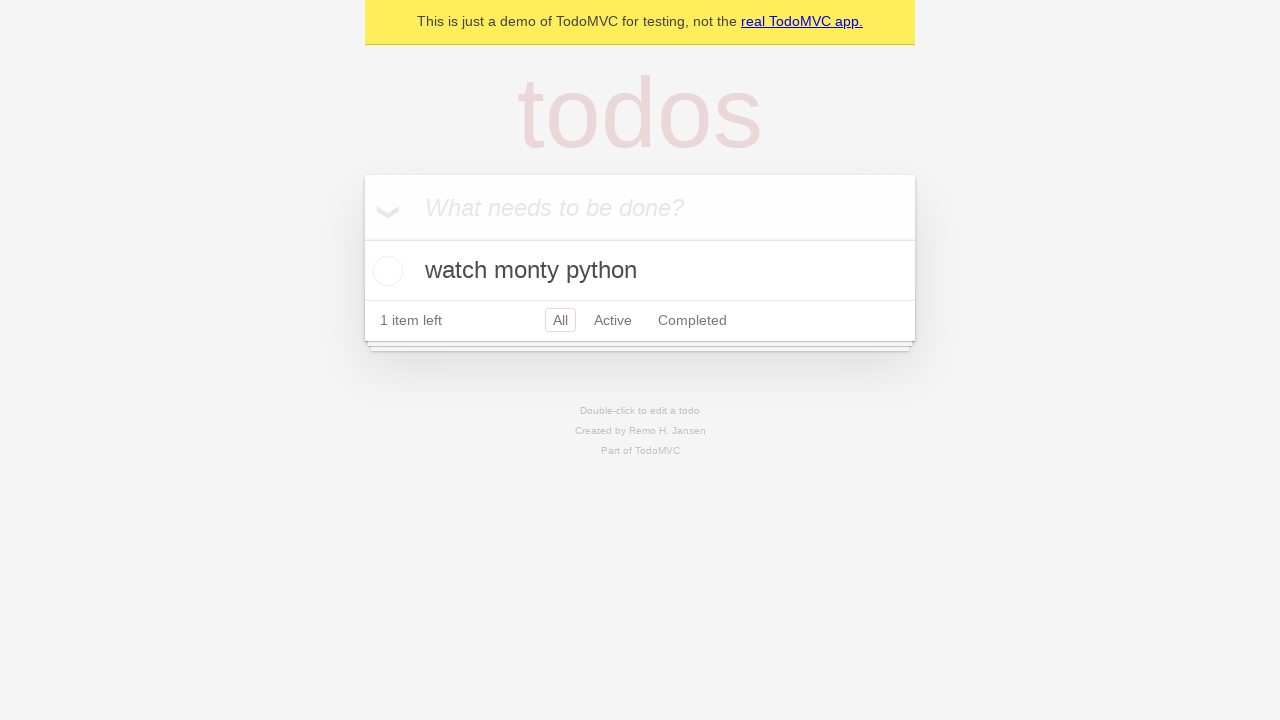

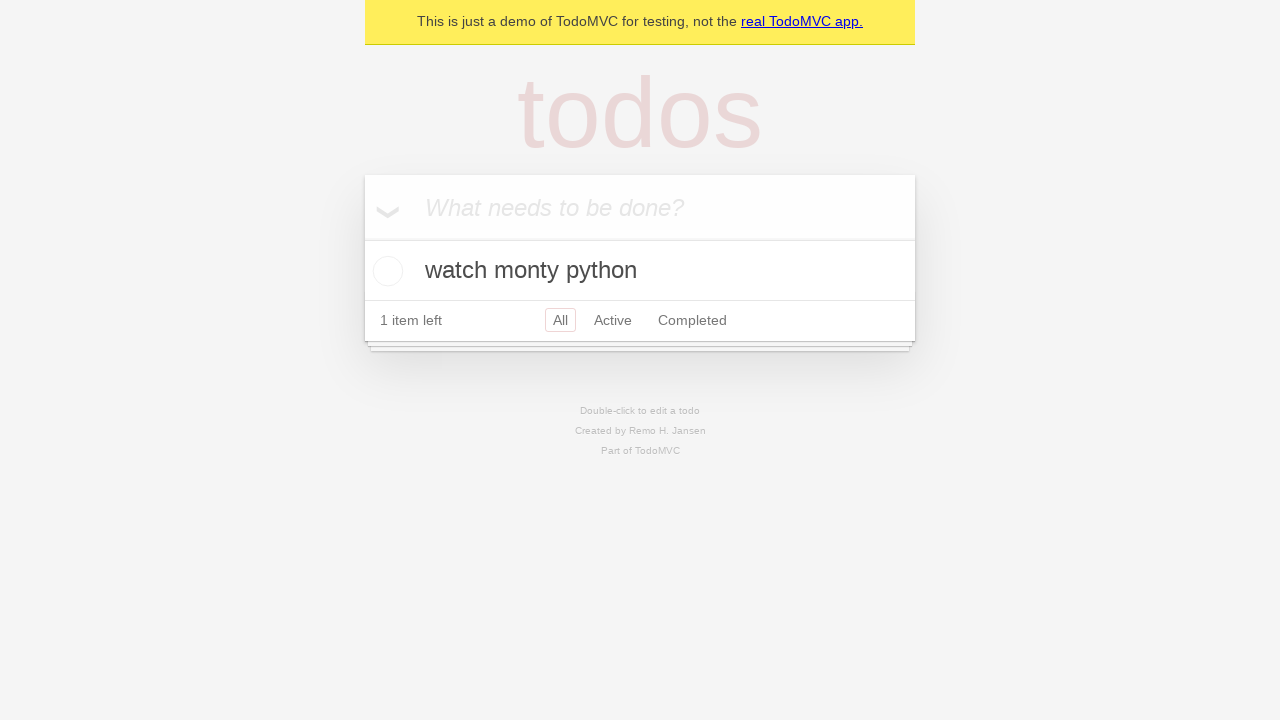